Tests dropdown select functionality by choosing different options and verifying the result

Starting URL: https://kristinek.github.io/site/examples/actions

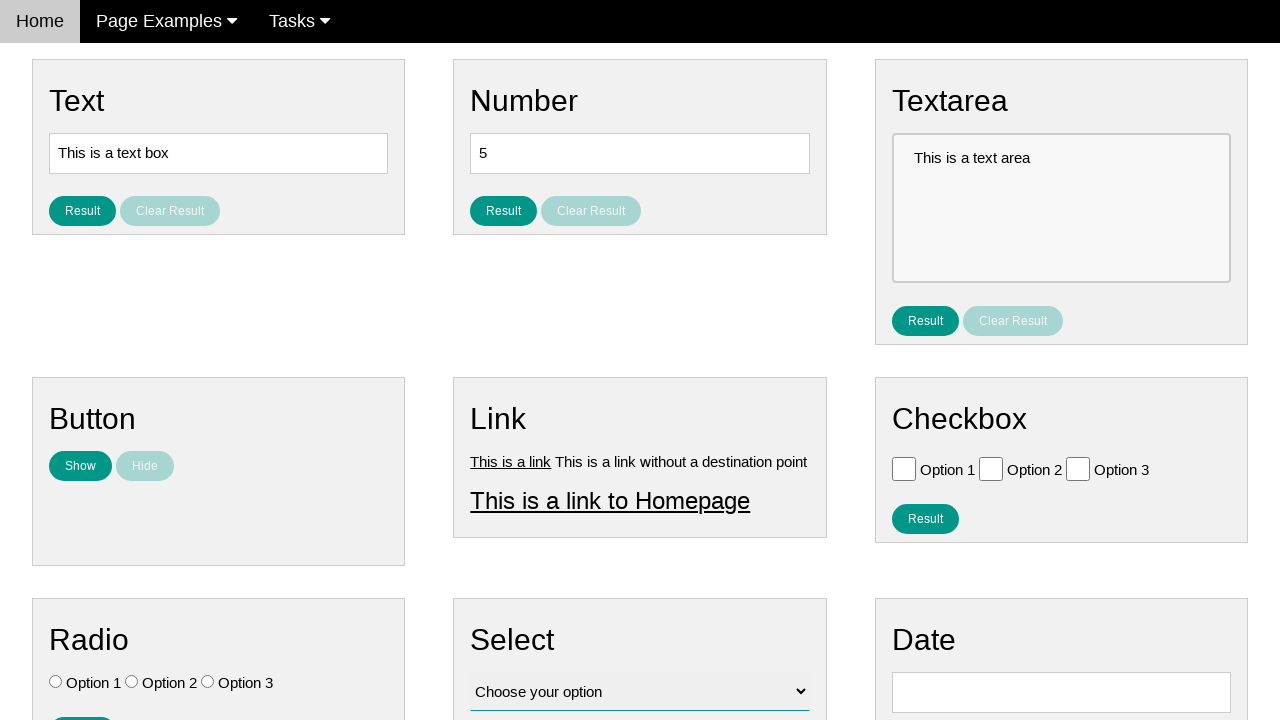

Navigated to dropdown select functionality test page
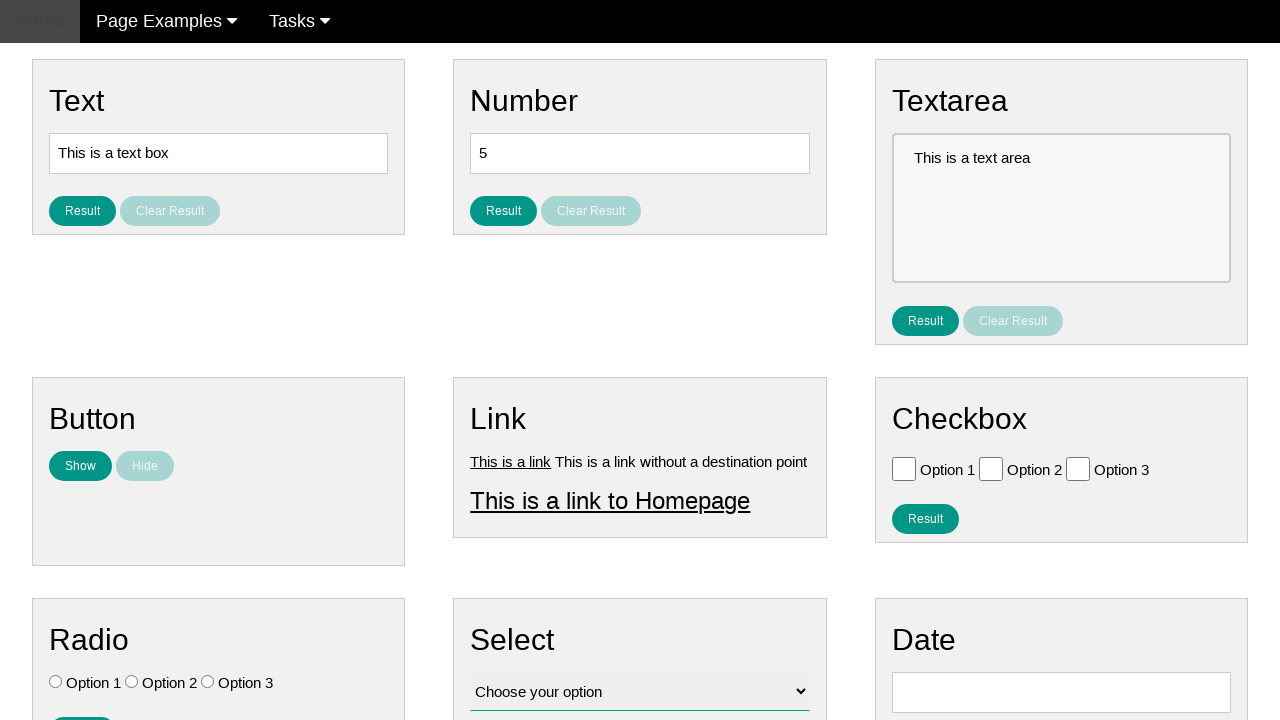

Selected Option 3 by index 3 from dropdown on #vfb-12
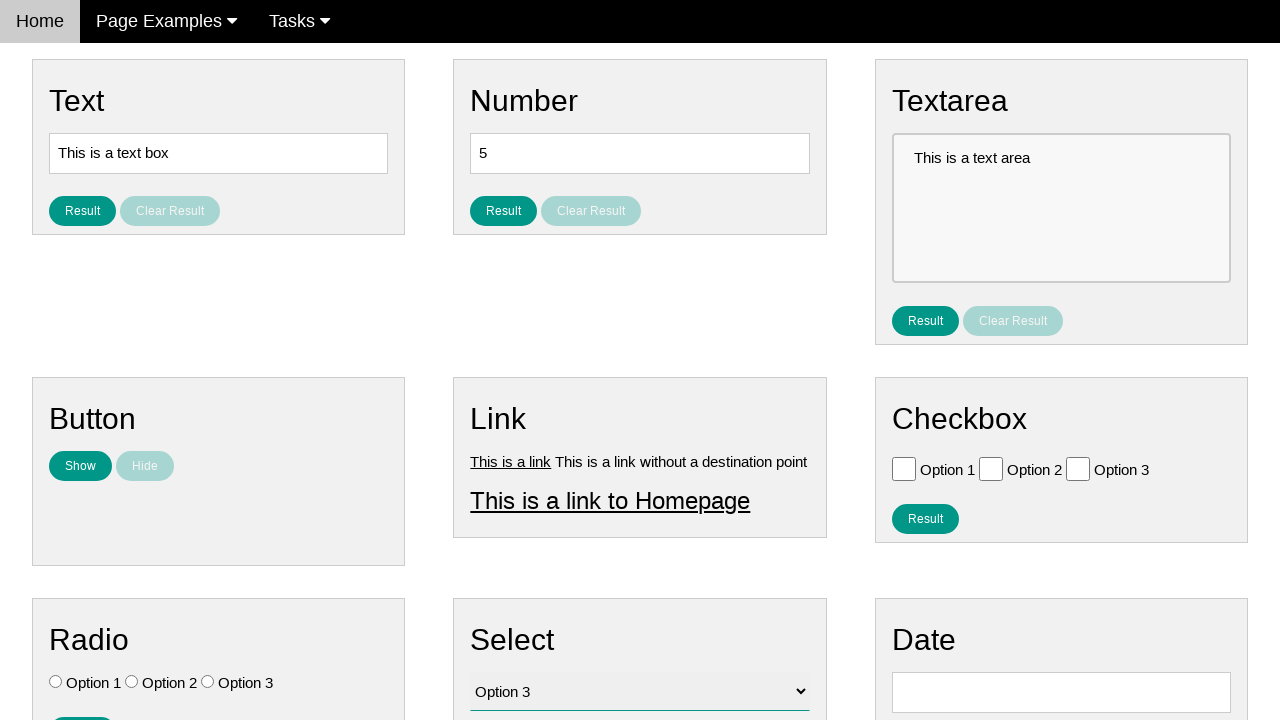

Retrieved selected option text to verify Option 3 is selected
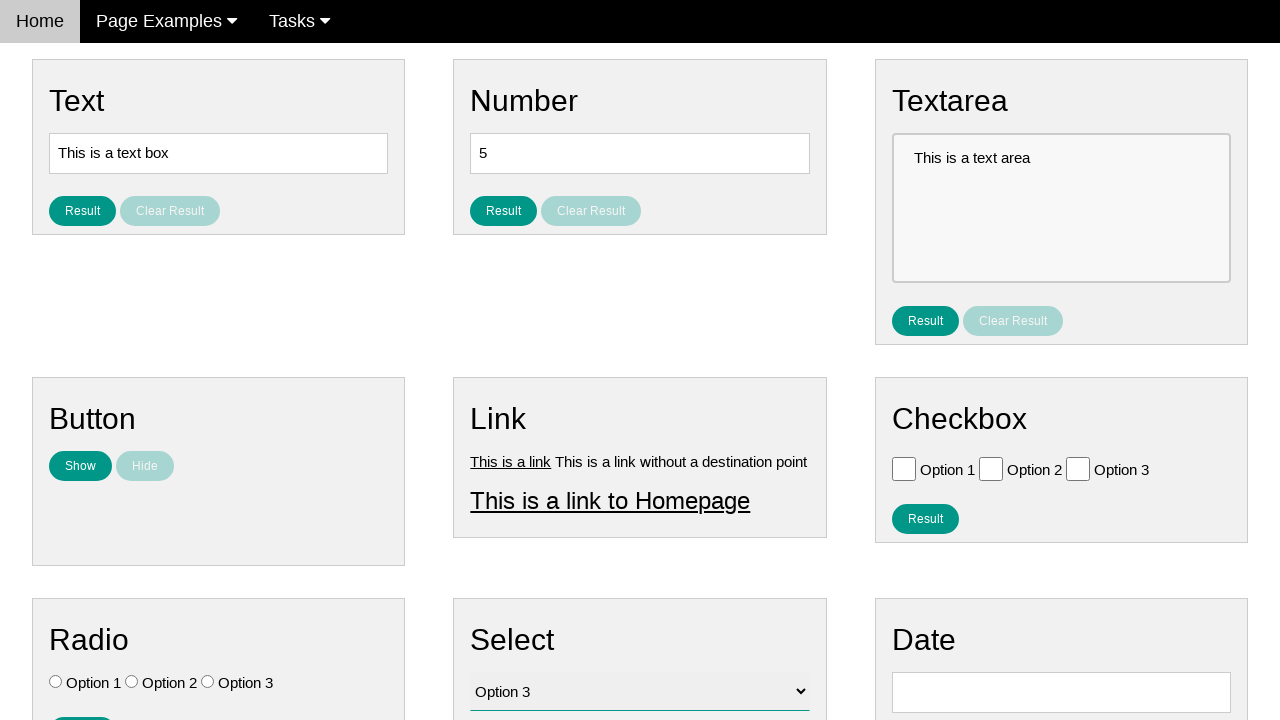

Assertion passed: Option 3 is correctly selected
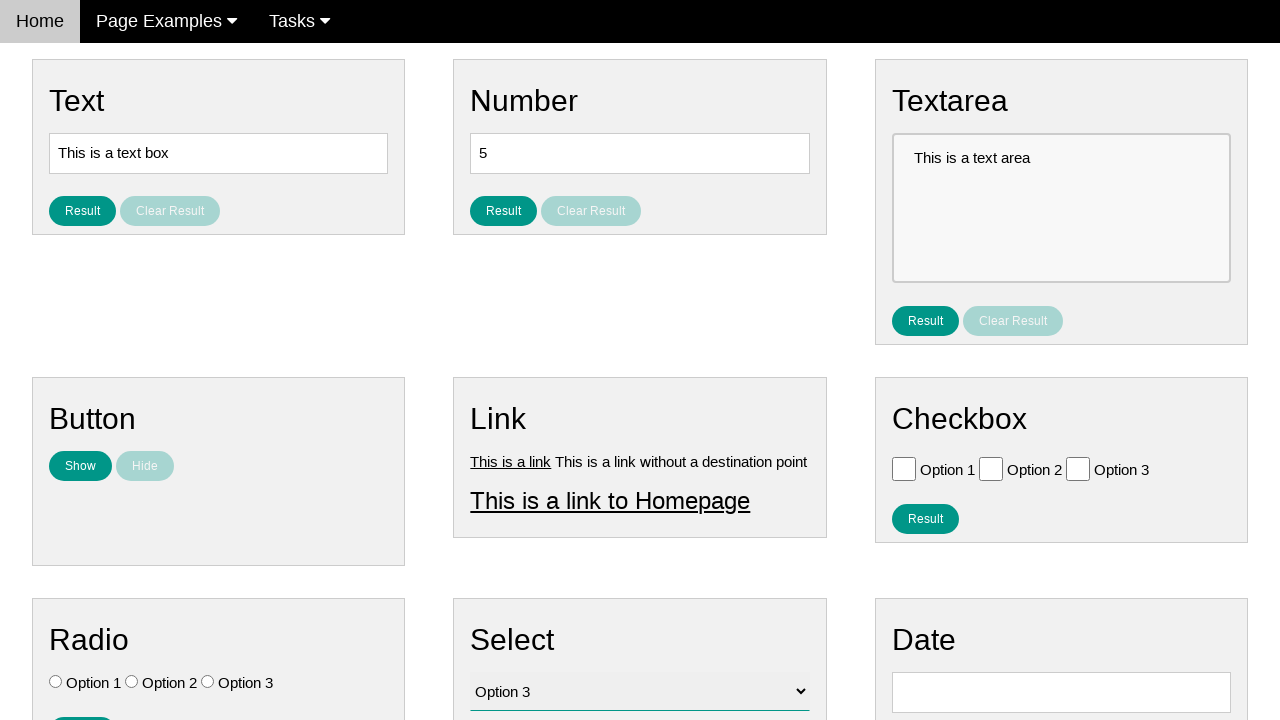

Selected Option 2 by visible text label from dropdown on #vfb-12
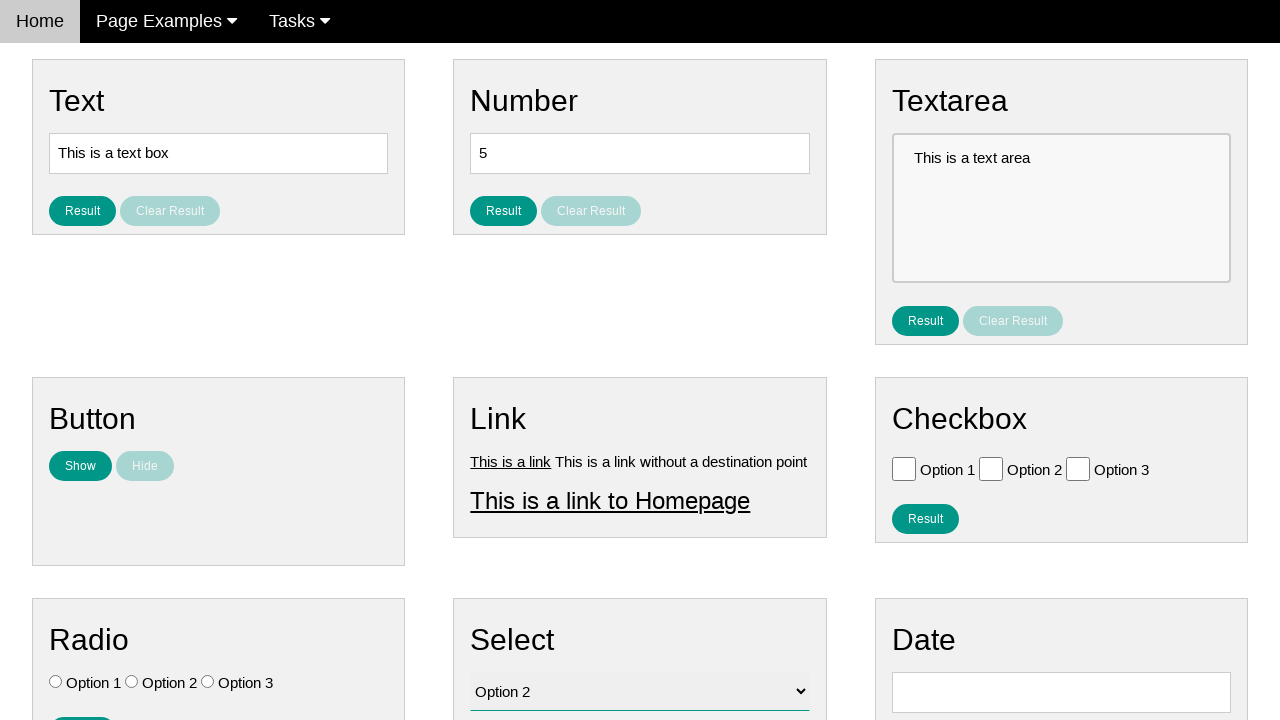

Retrieved selected option text to verify Option 2 is selected
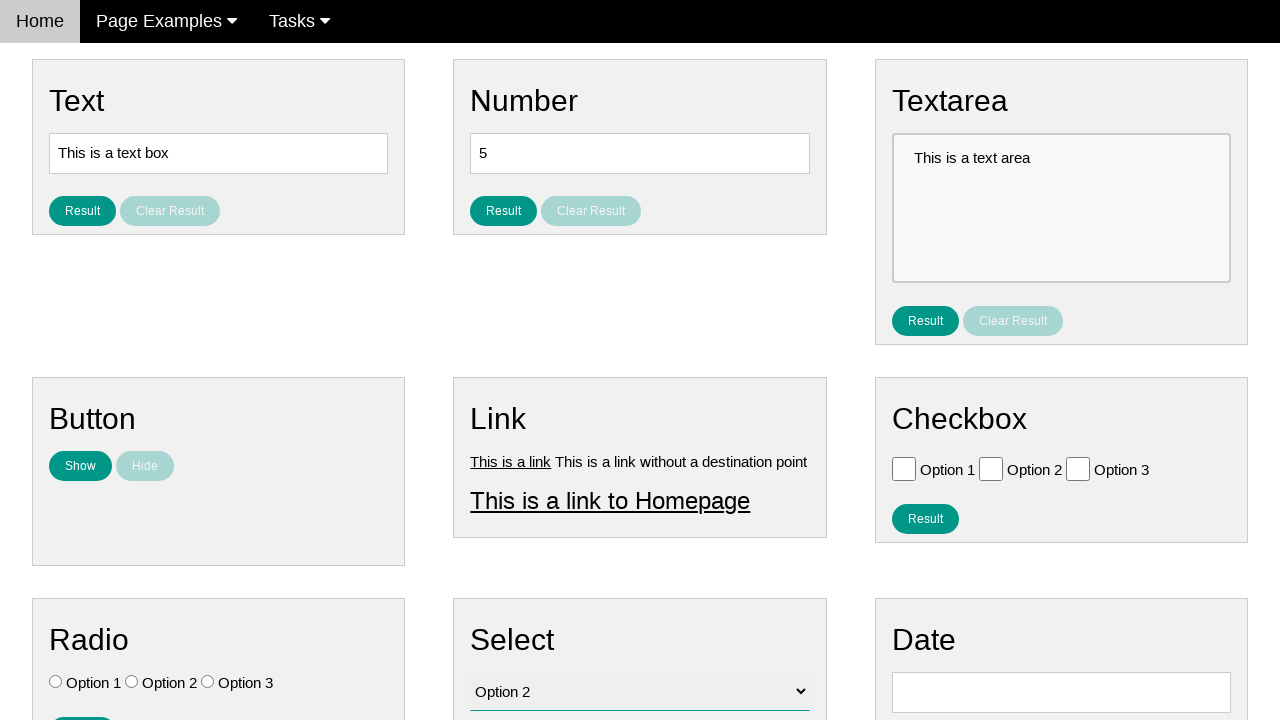

Assertion passed: Option 2 is correctly selected
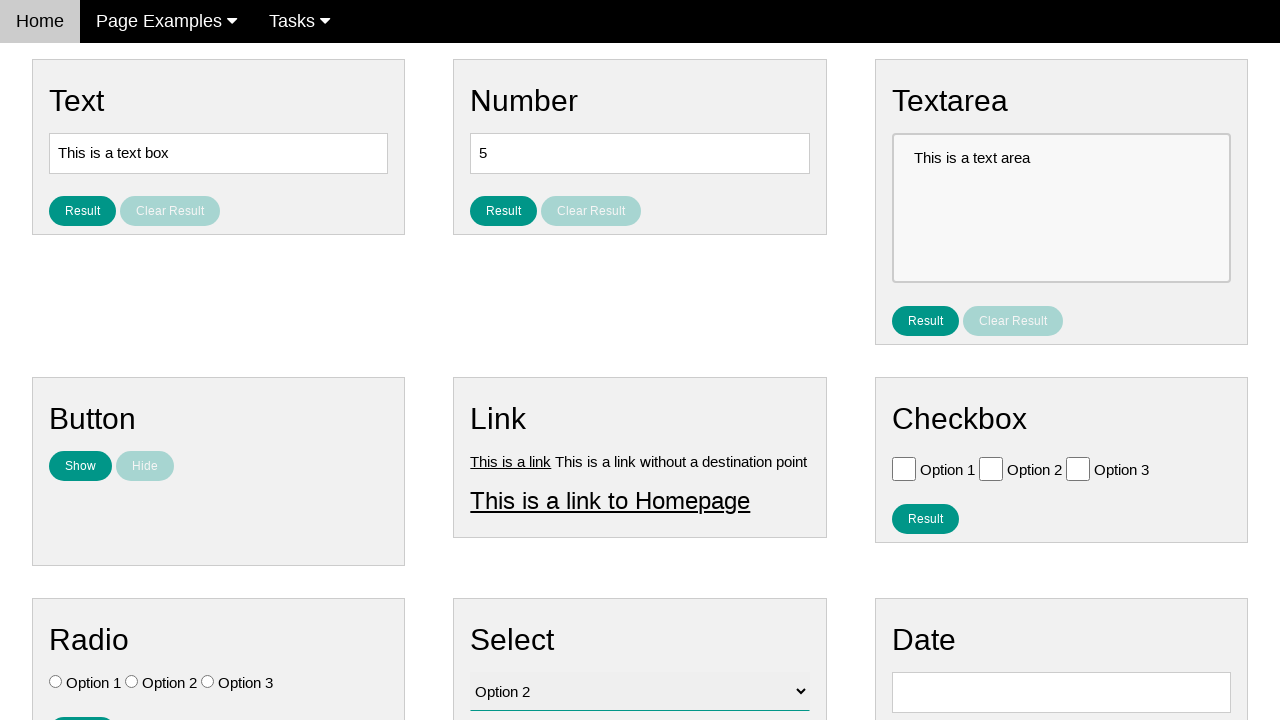

Clicked result button to submit selection at (504, 424) on #result_button_select
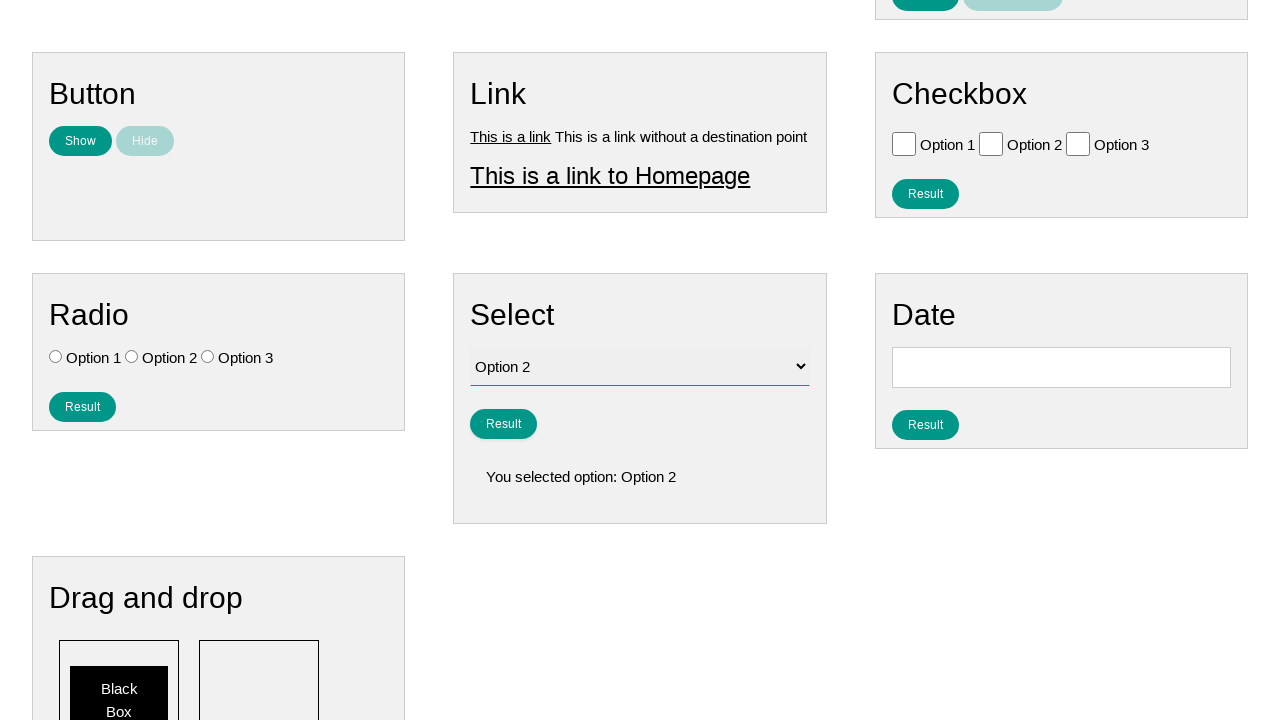

Retrieved result text to verify the selection outcome
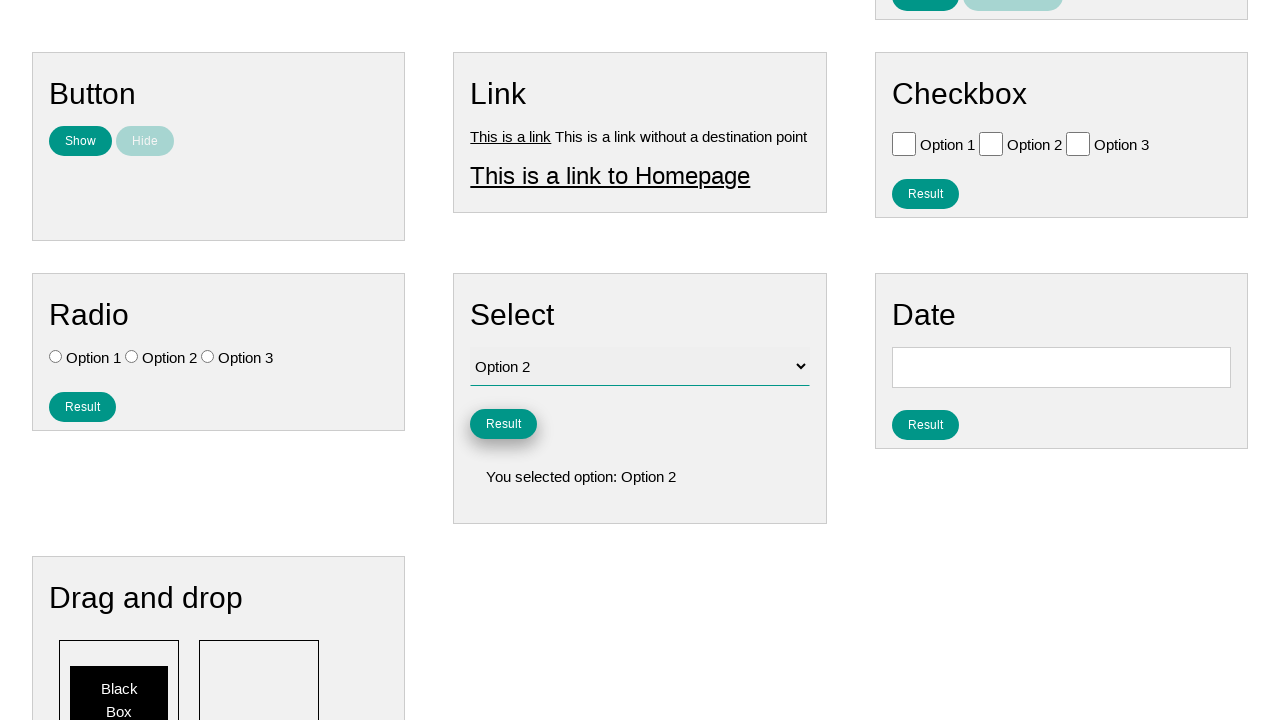

Assertion passed: Result correctly shows 'You selected option: Option 2'
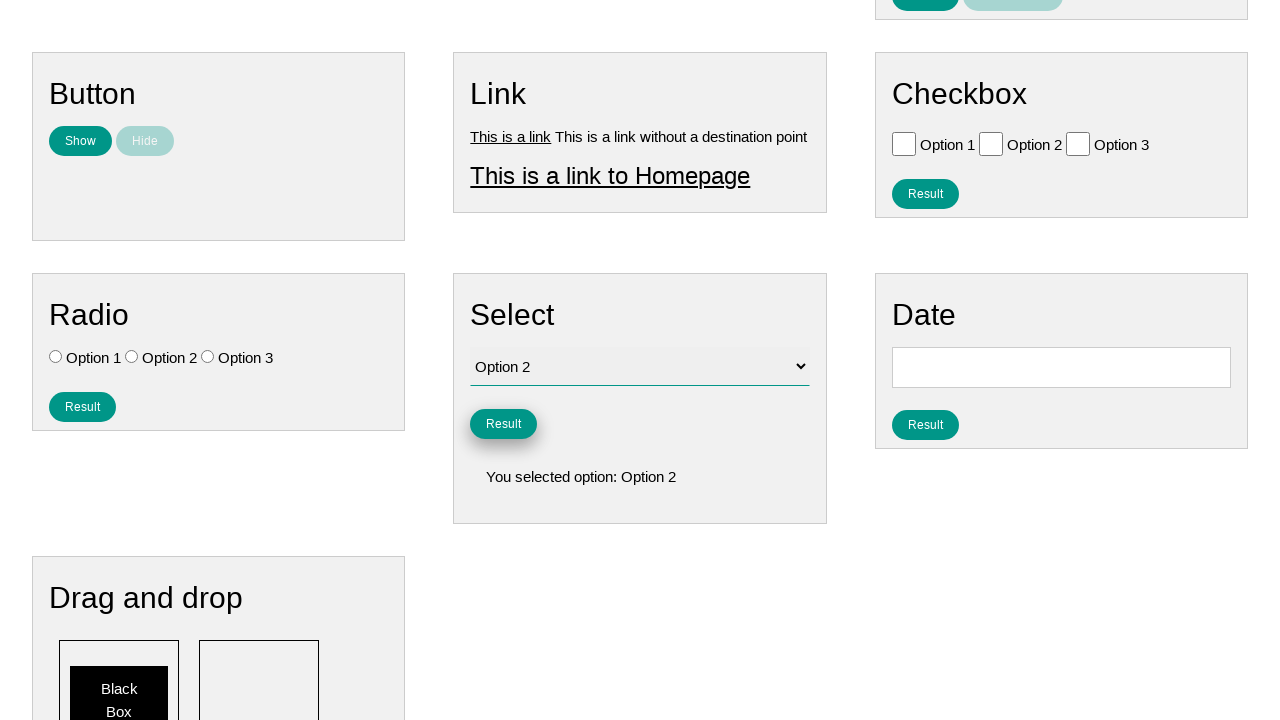

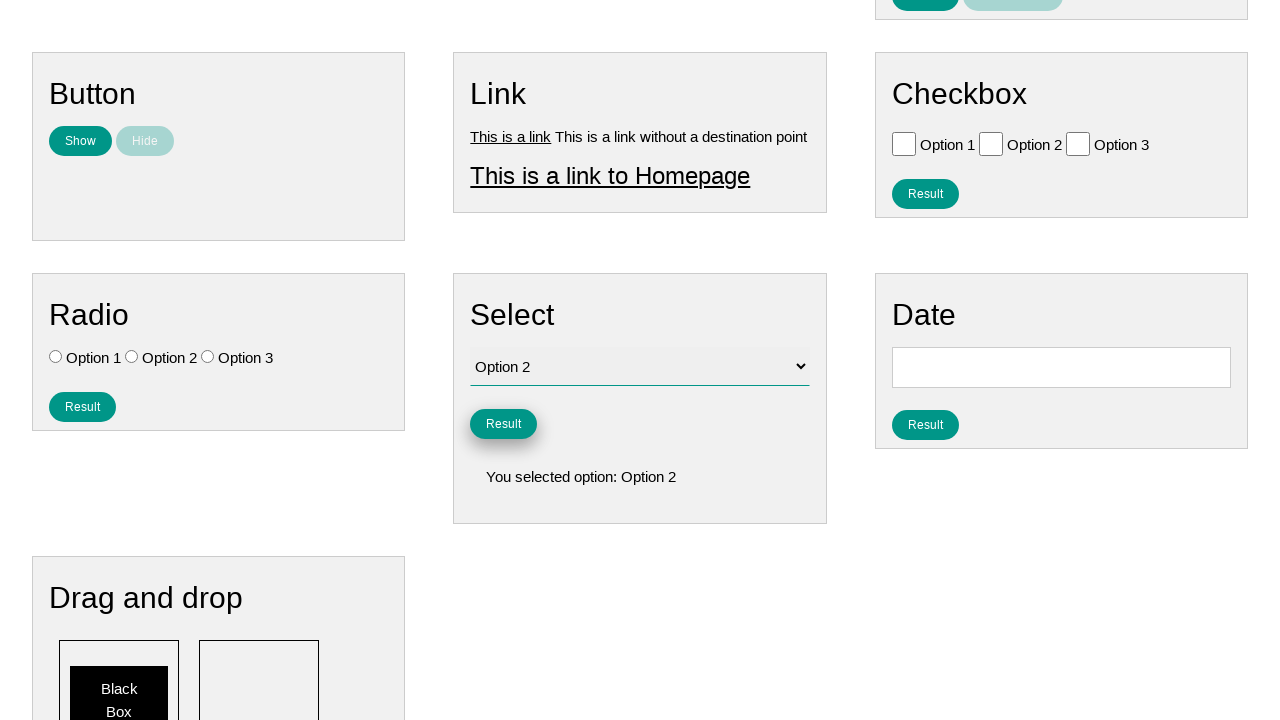